Navigates to Microsoft's homepage. The original test has an incomplete locator call with no selector or action.

Starting URL: https://microsoft.com

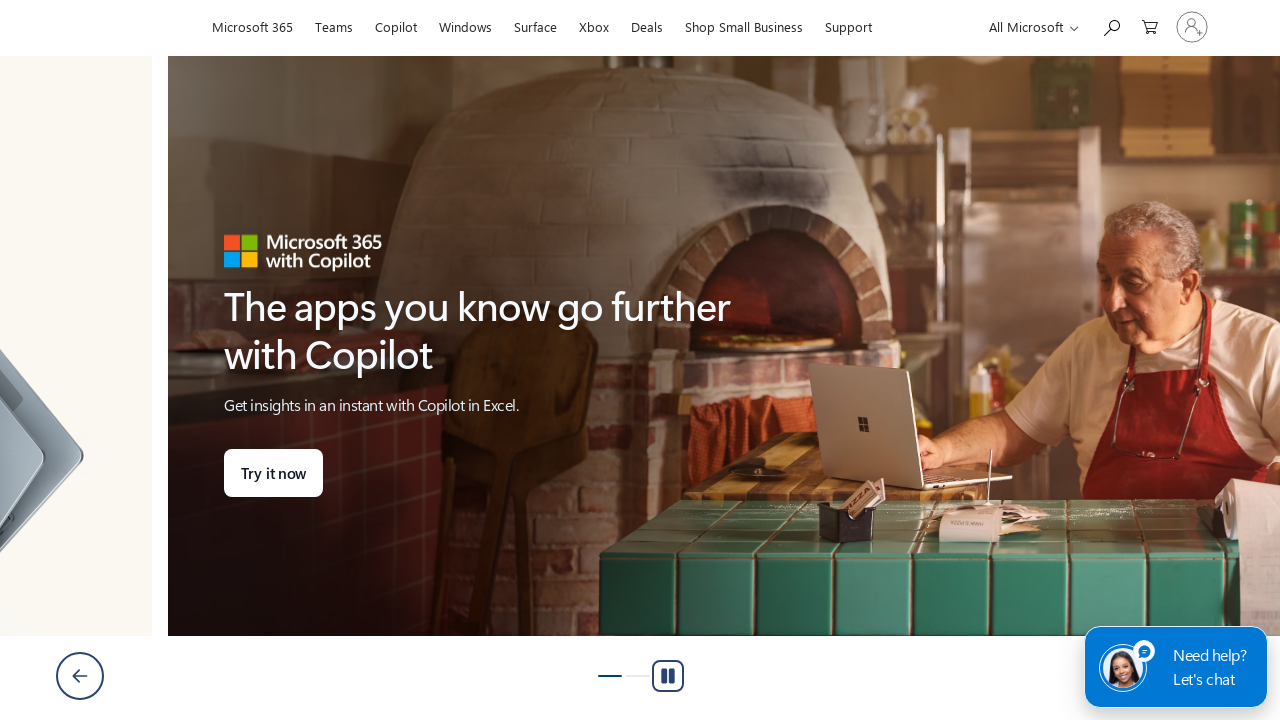

Navigated to Microsoft's homepage
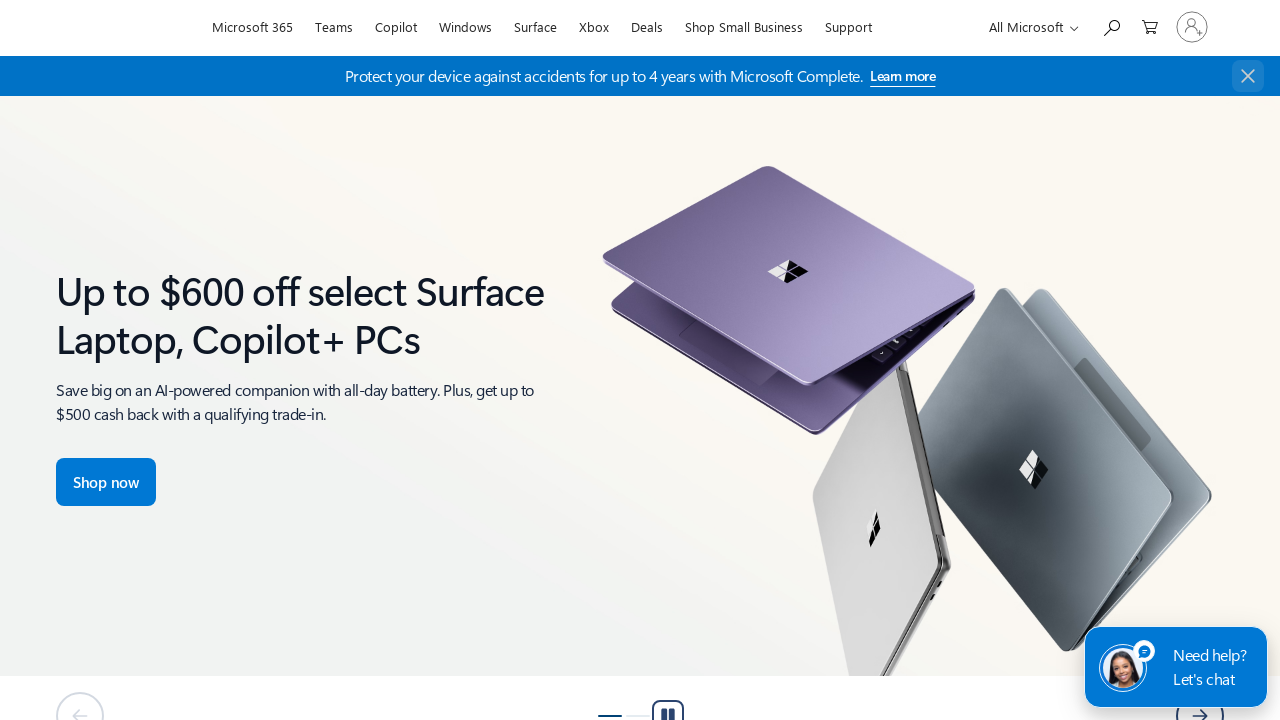

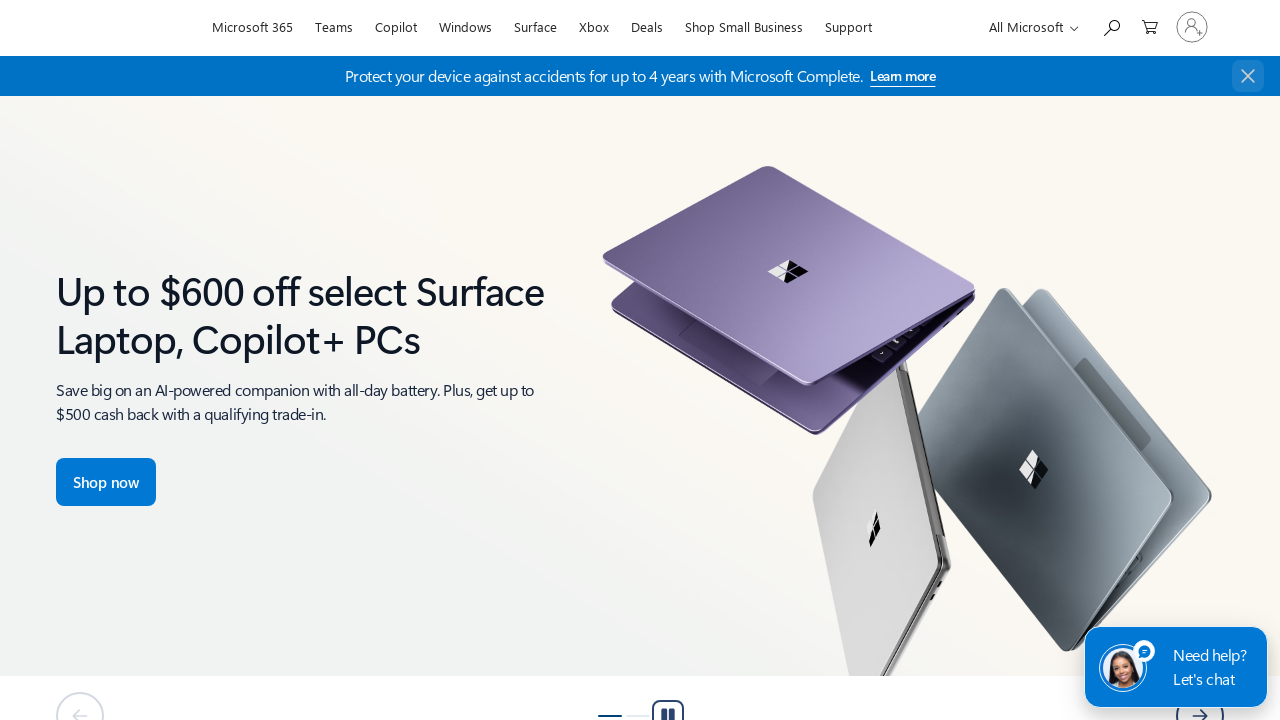